Tests a form submission by filling in various fields including name, address, email, phone, and company information, then verifies that the form validation displays success indicators for filled fields and an error indicator for the empty zip code field

Starting URL: https://bonigarcia.dev/selenium-webdriver-java/data-types.html

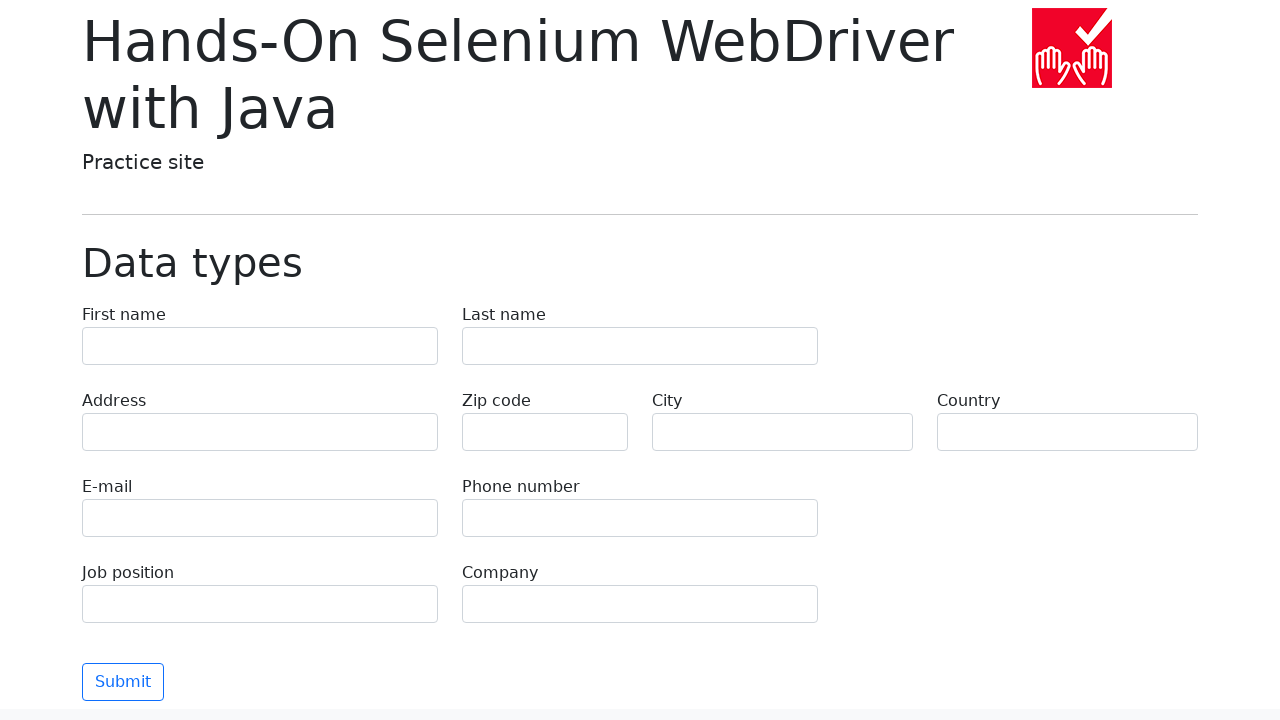

Filled first name field with 'Иван' on [name="first-name"]
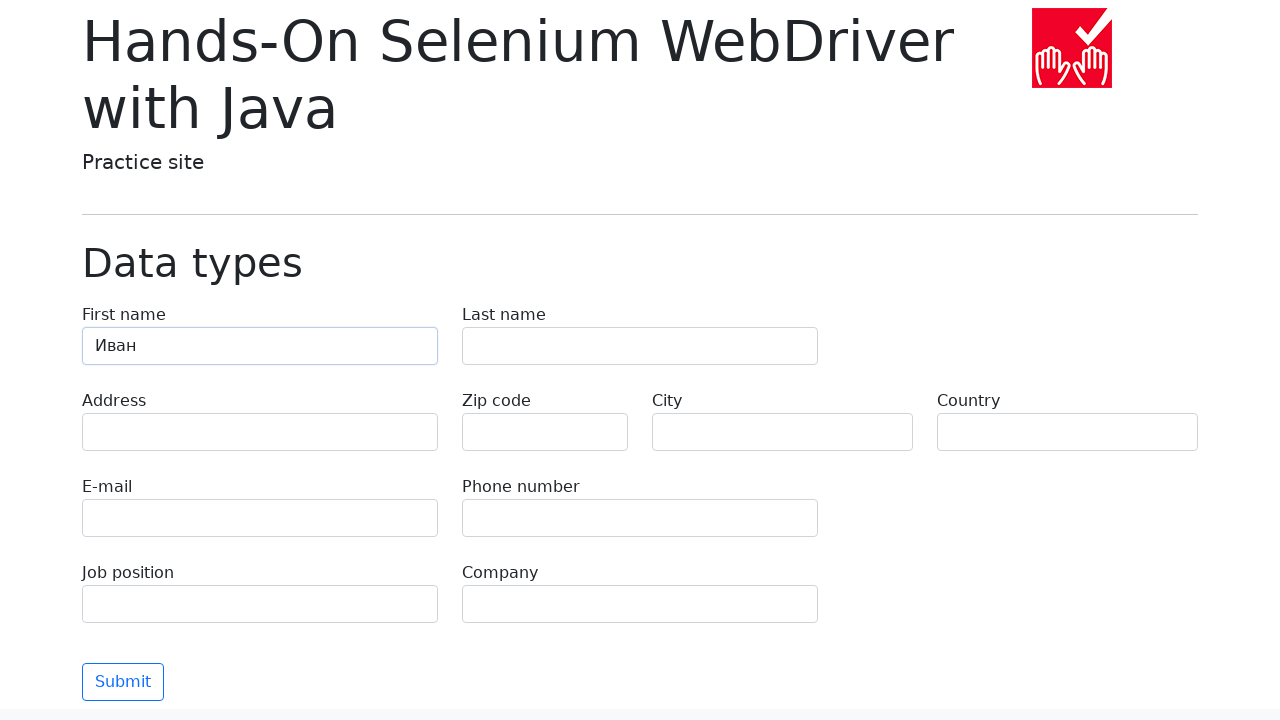

Filled last name field with 'Петров' on [name="last-name"]
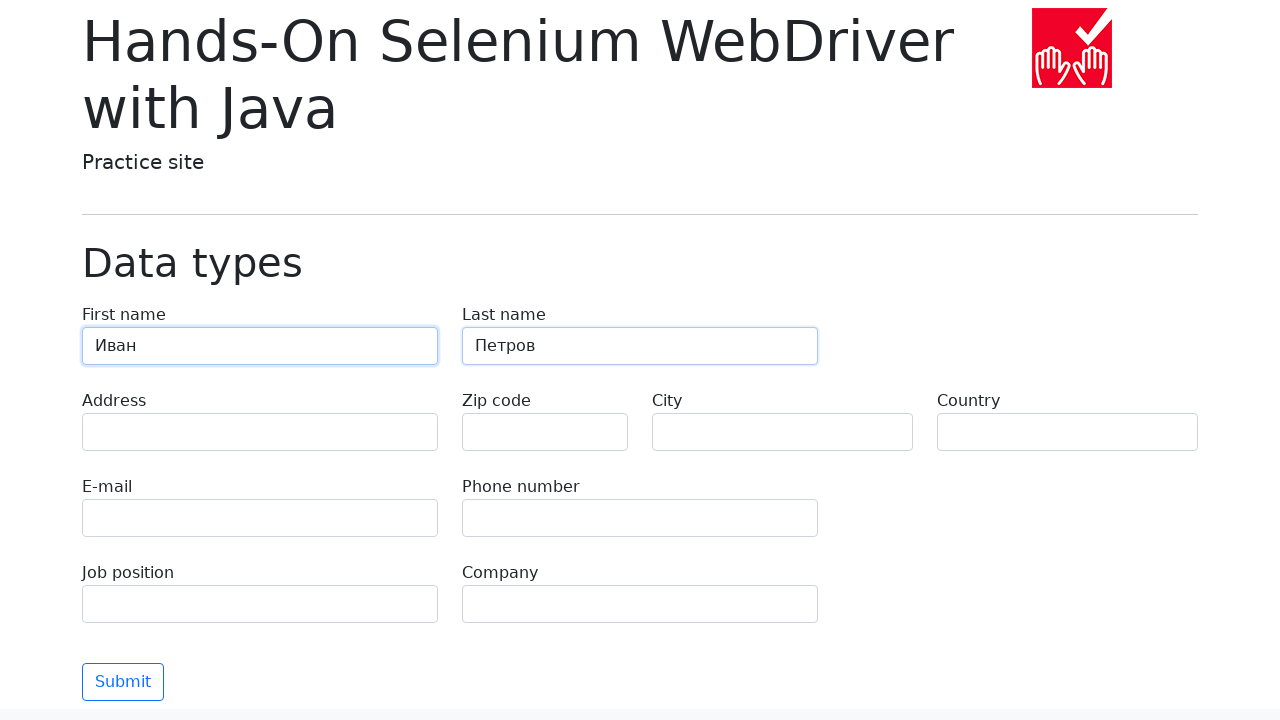

Filled address field with 'Ленина, 55-3' on [name="address"]
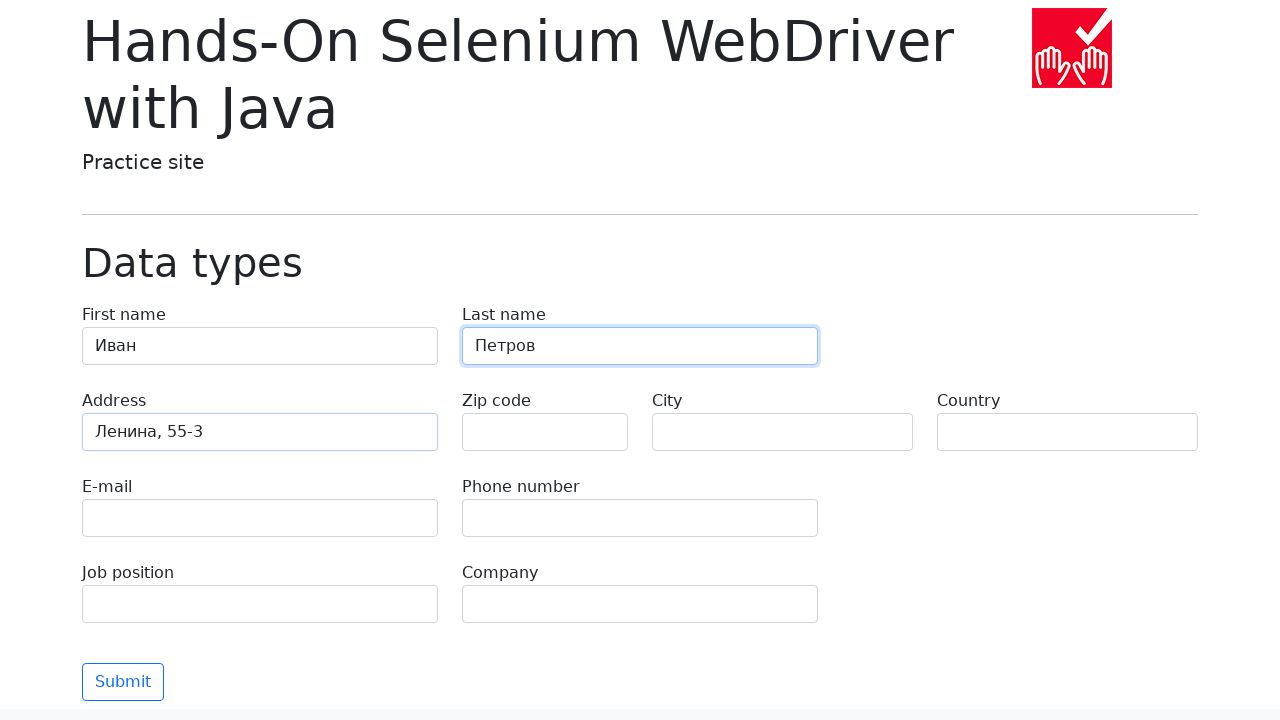

Filled email field with 'test@skypro.com' on [name="e-mail"]
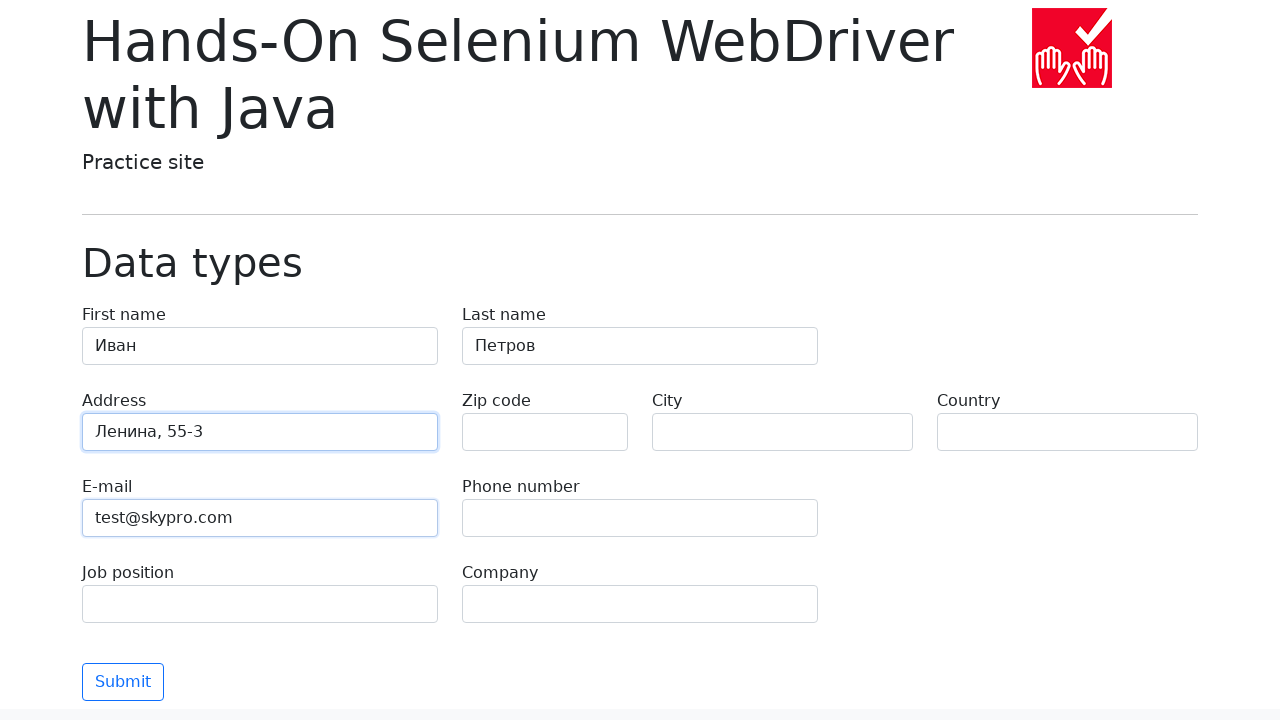

Filled phone field with '+7985899998787' on [name="phone"]
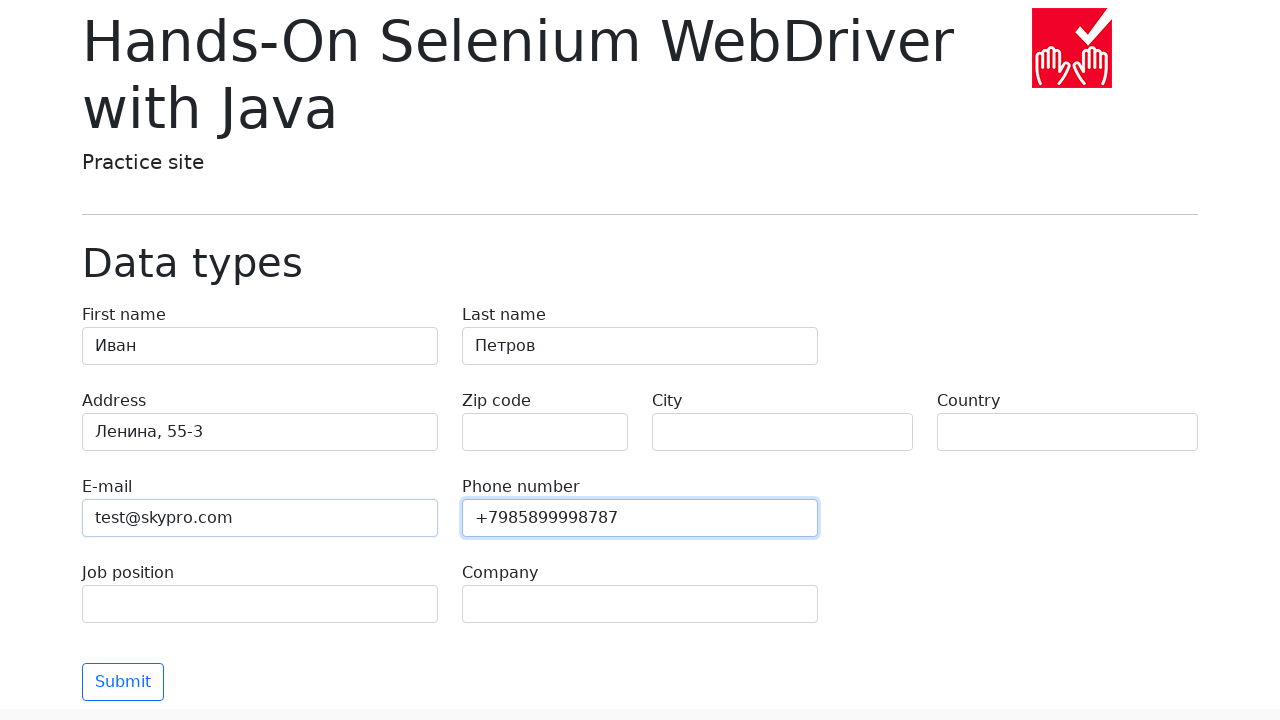

Filled city field with 'Москва' on [name="city"]
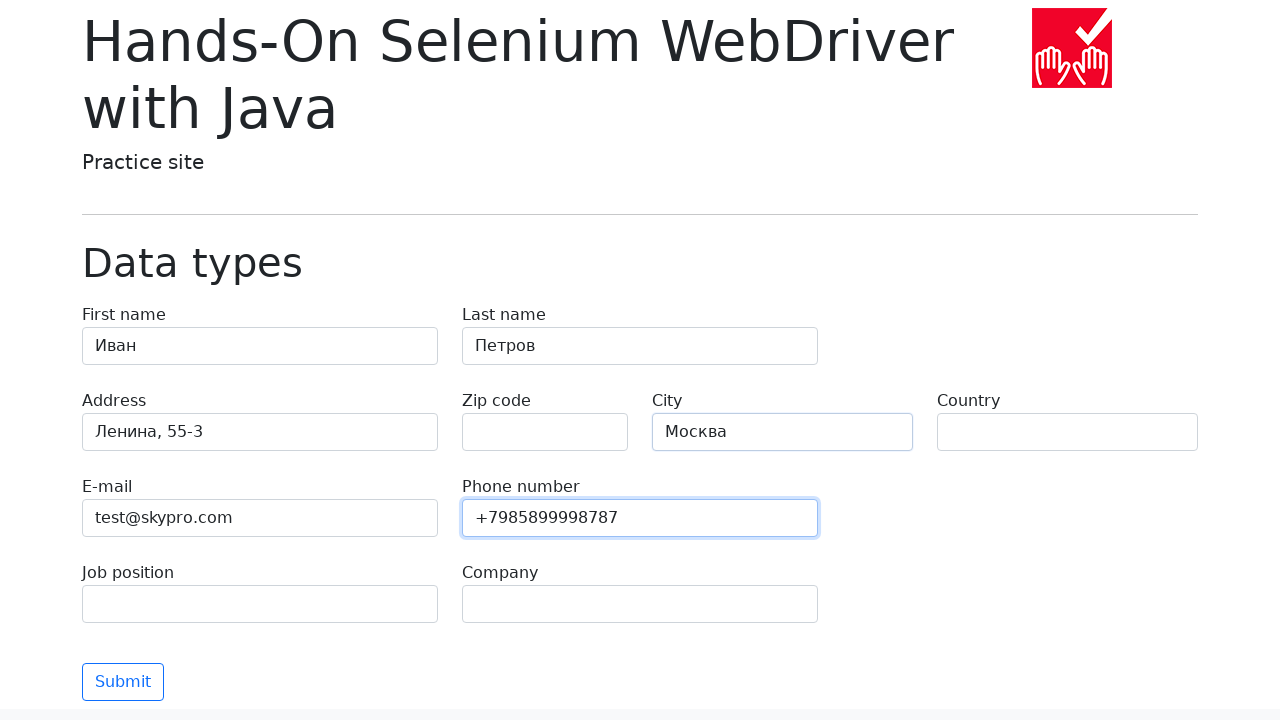

Filled country field with 'Россия' on [name="country"]
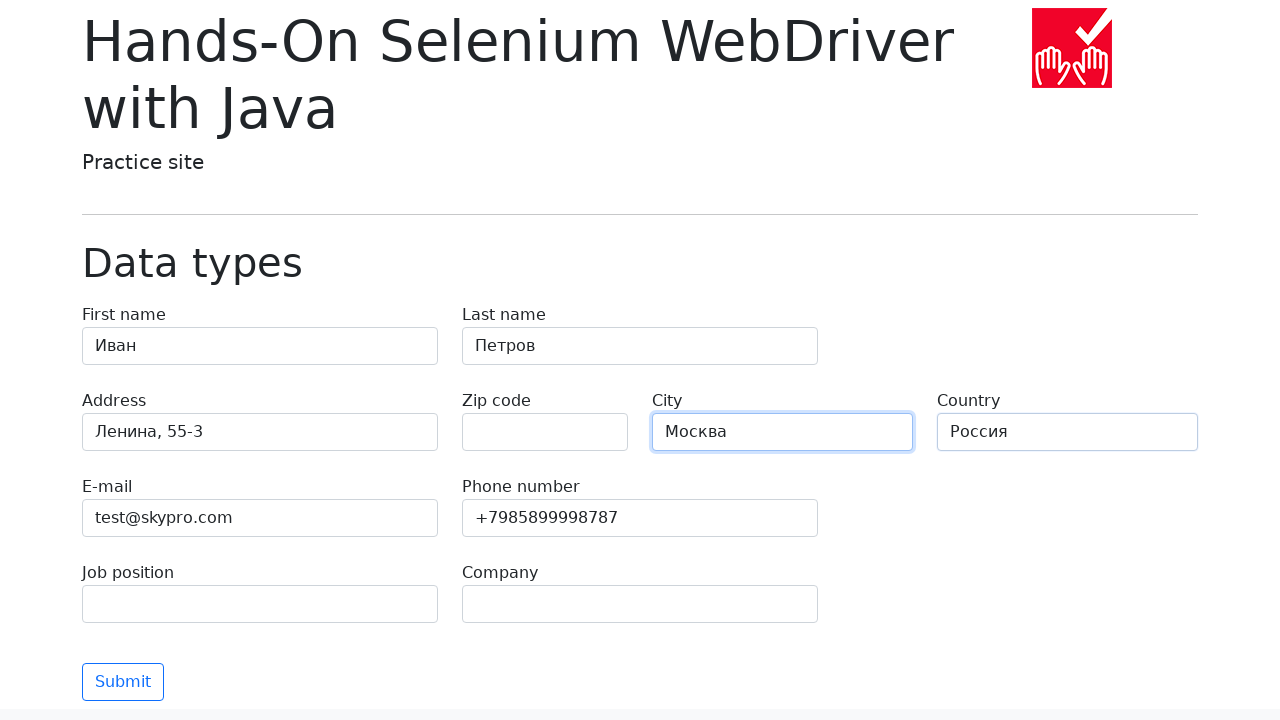

Filled job position field with 'QA' on [name="job-position"]
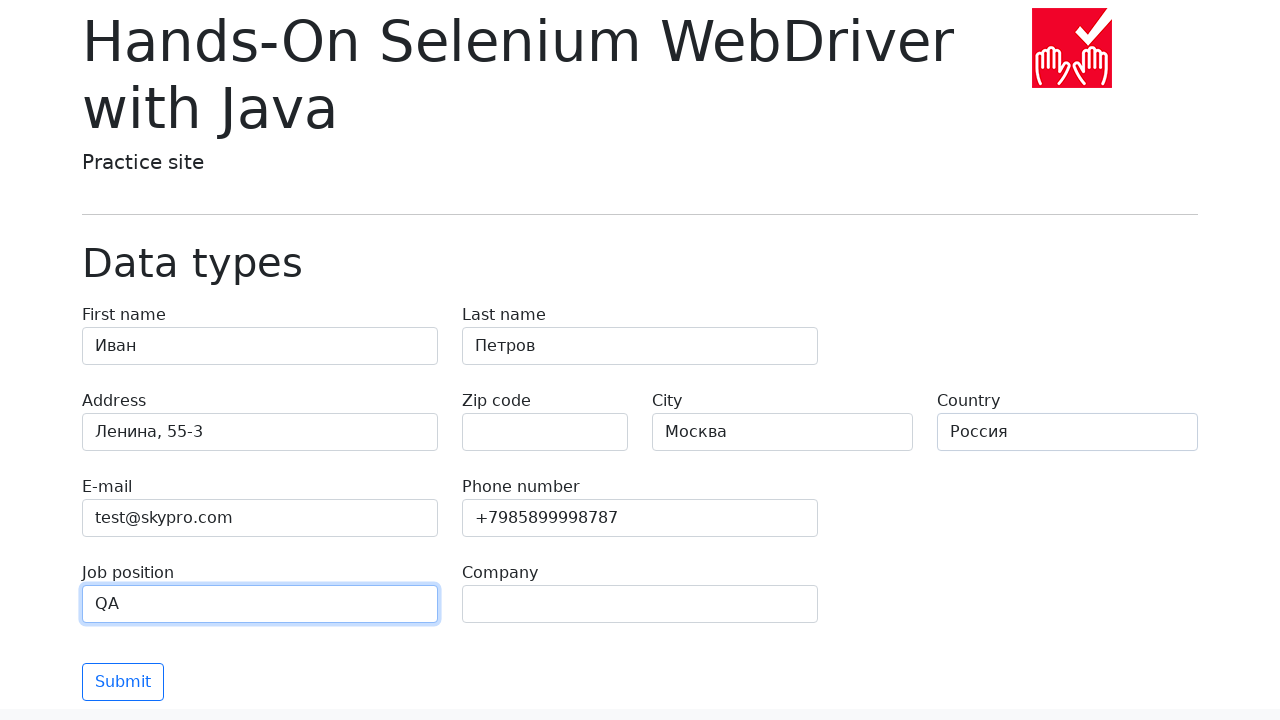

Filled company field with 'SkyPro' on [name="company"]
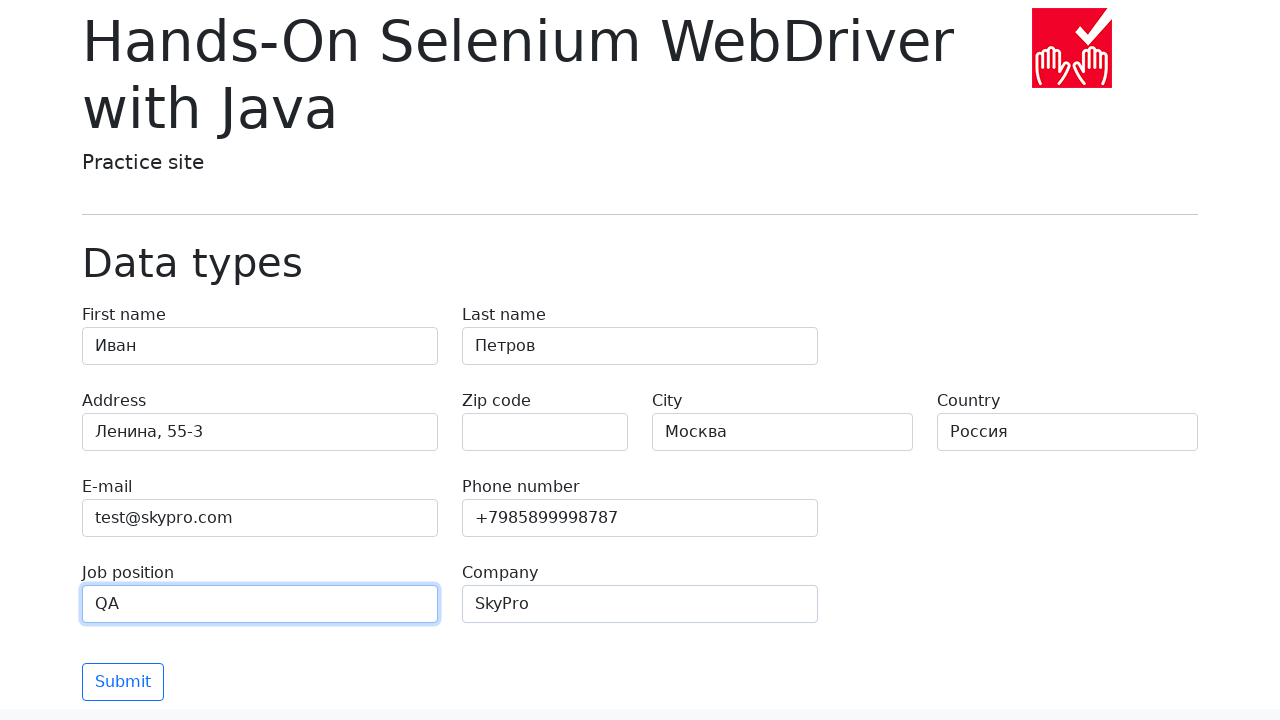

Clicked submit button to submit form at (123, 682) on .btn-outline-primary
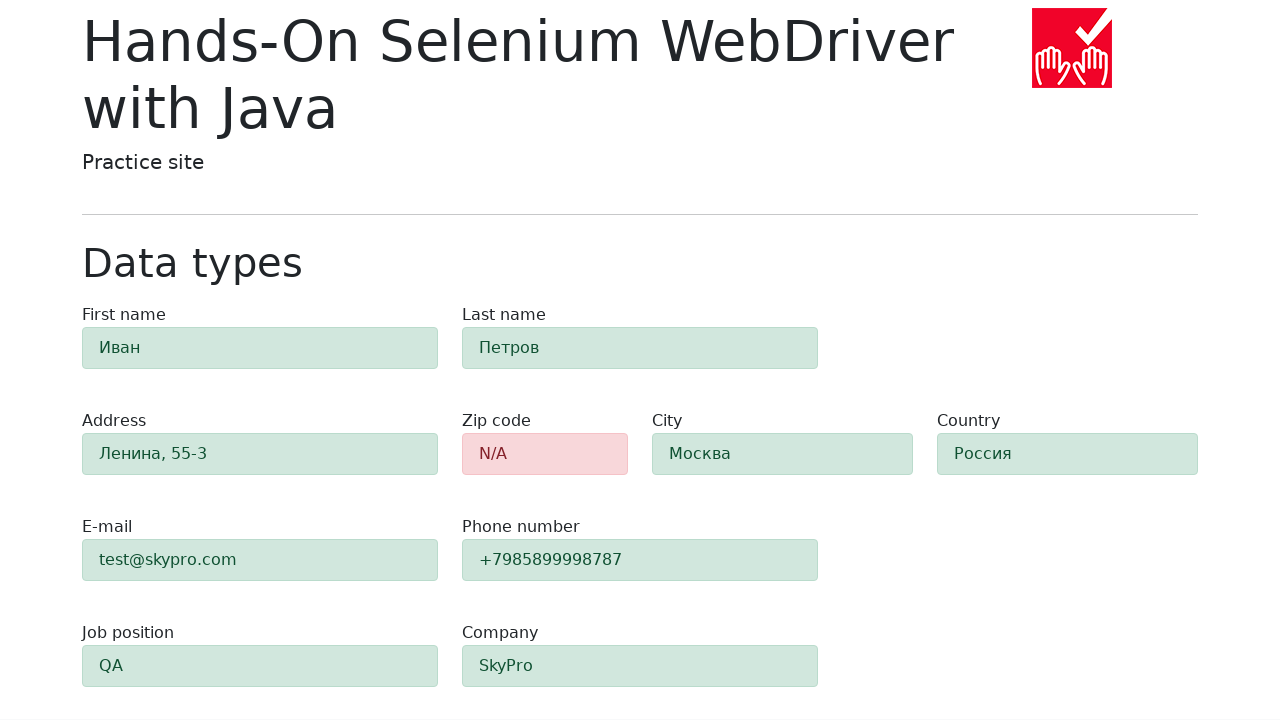

Waited 1000ms for form validation to complete
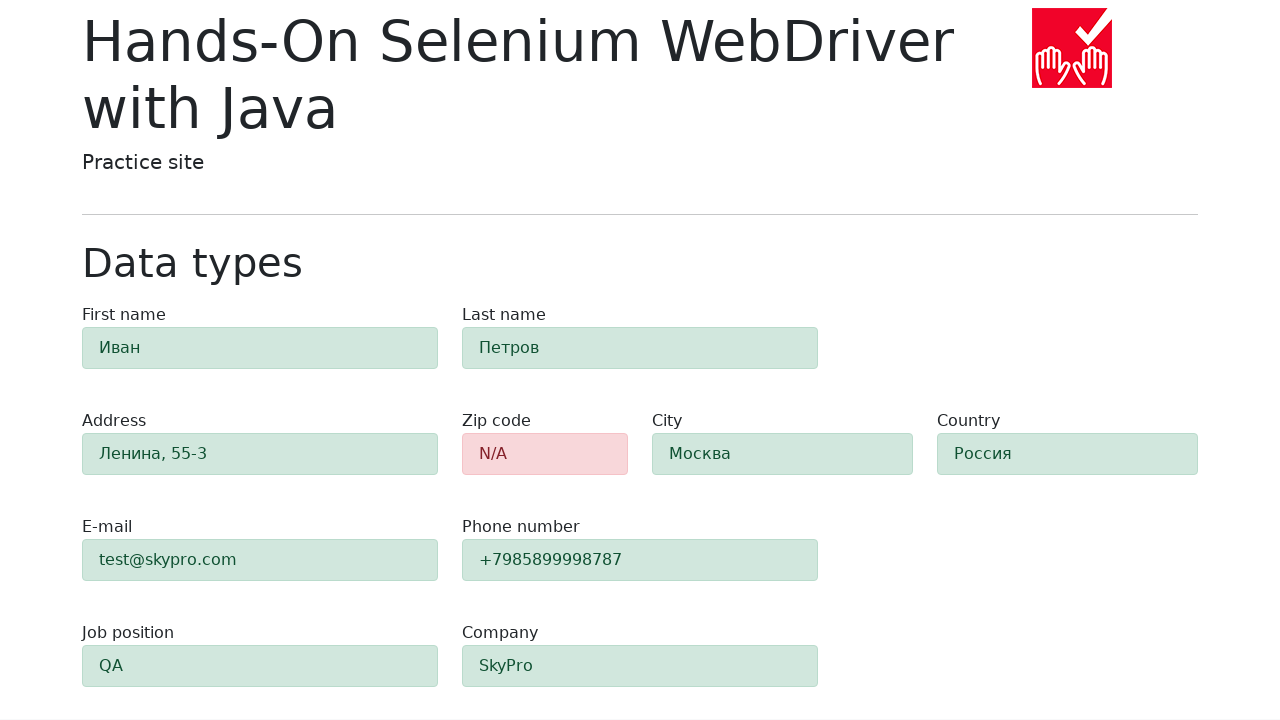

Verified first name field has success indicator
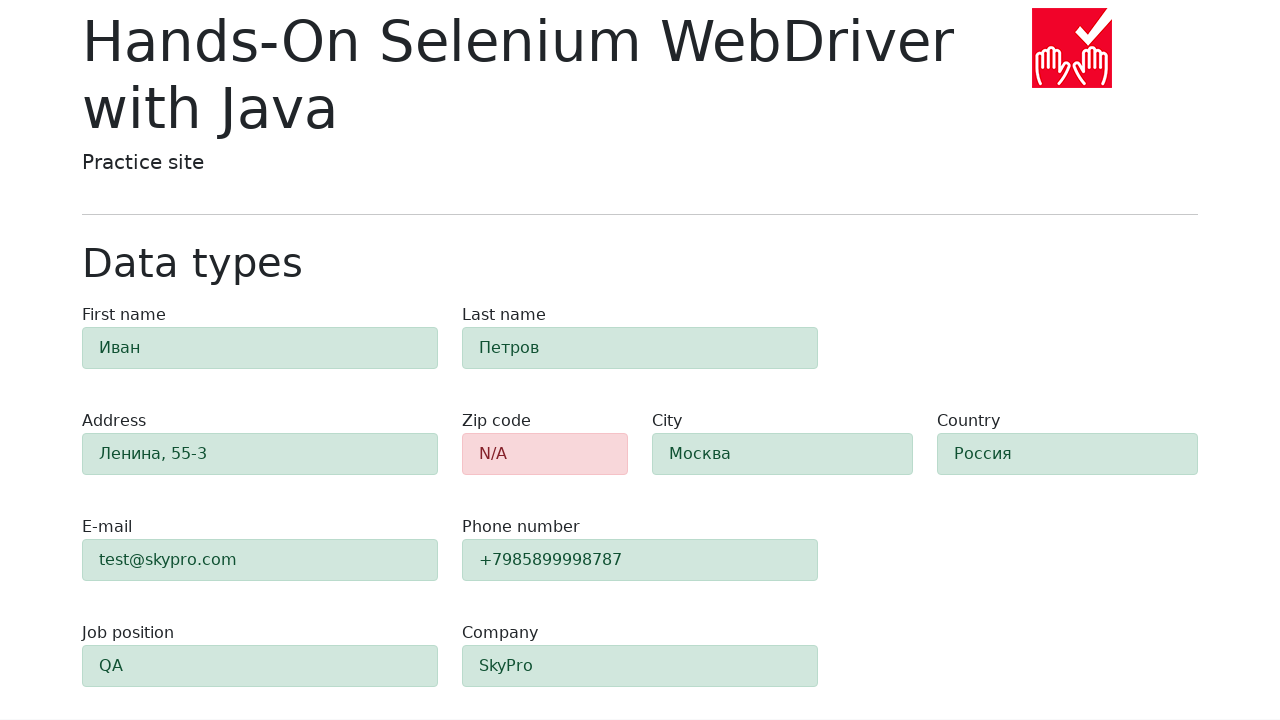

Verified last name field has success indicator
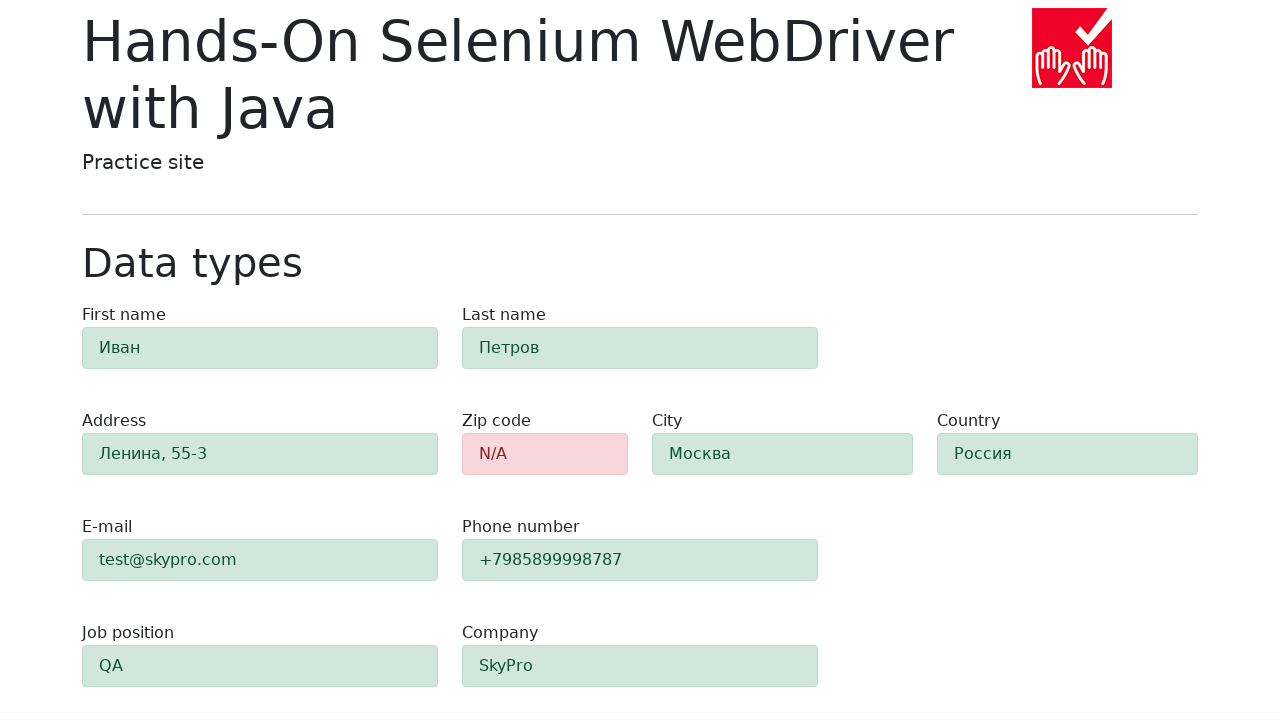

Verified address field has success indicator
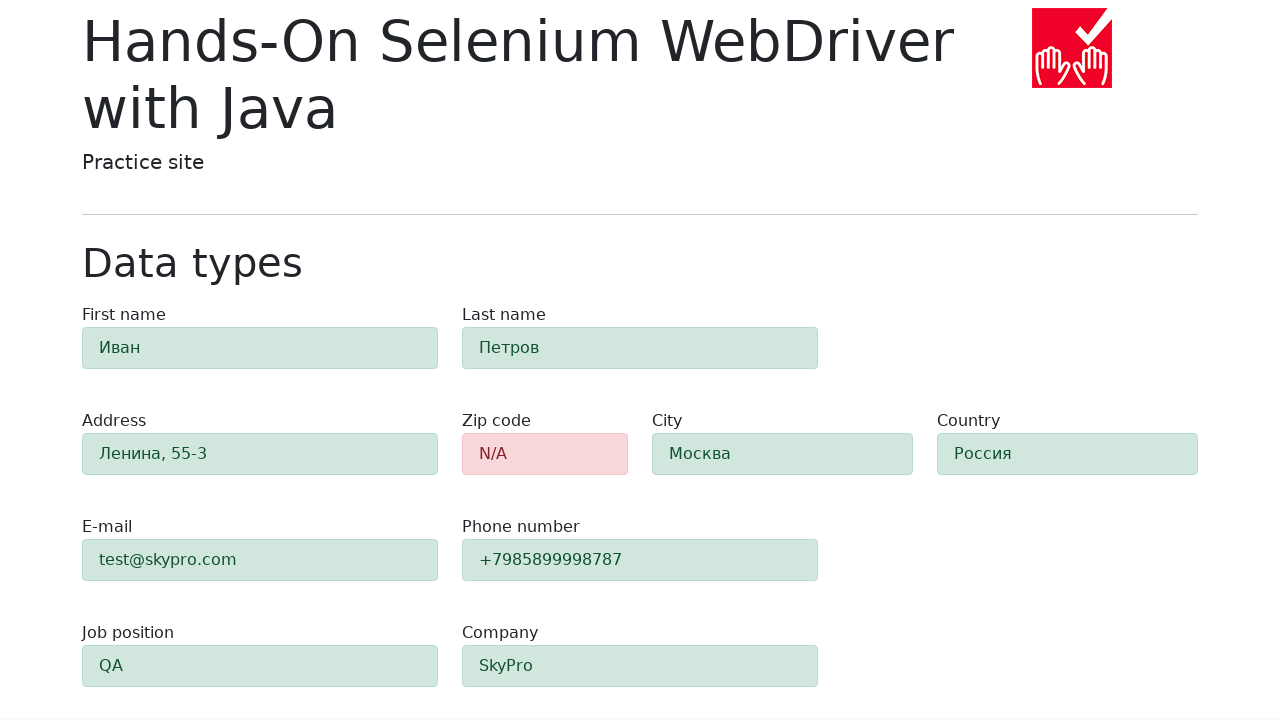

Verified city field has success indicator
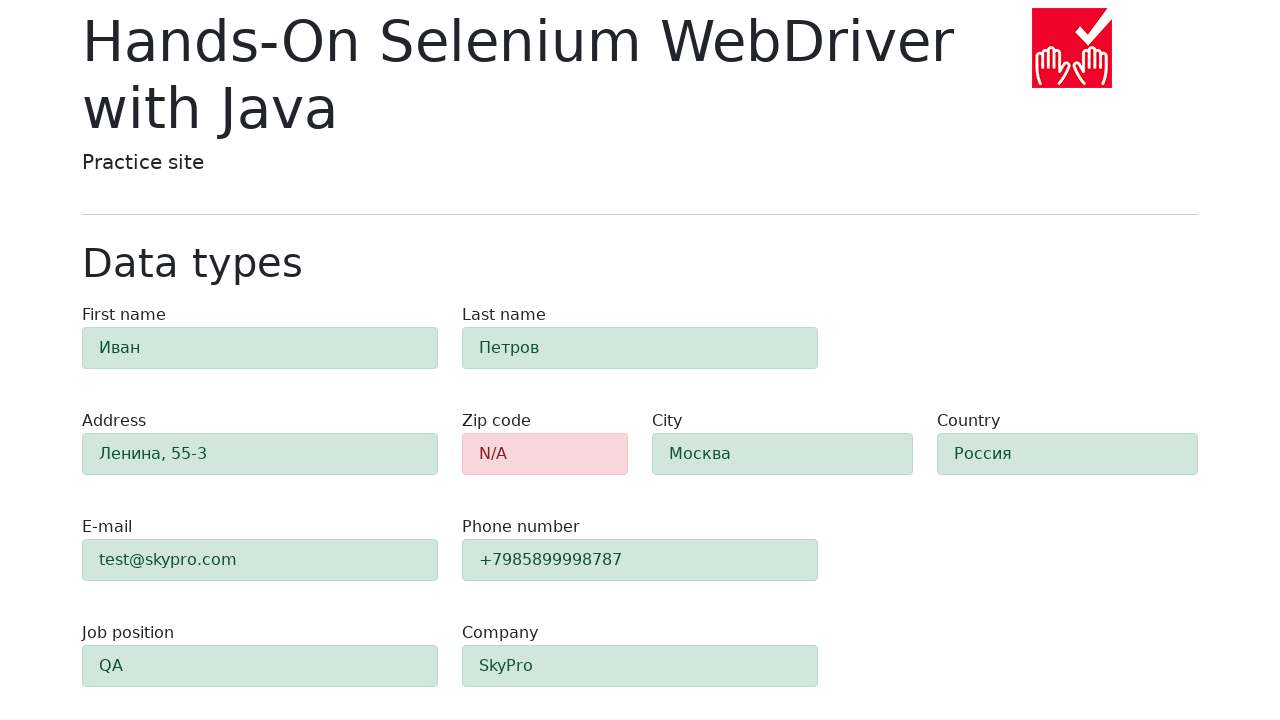

Verified country field has success indicator
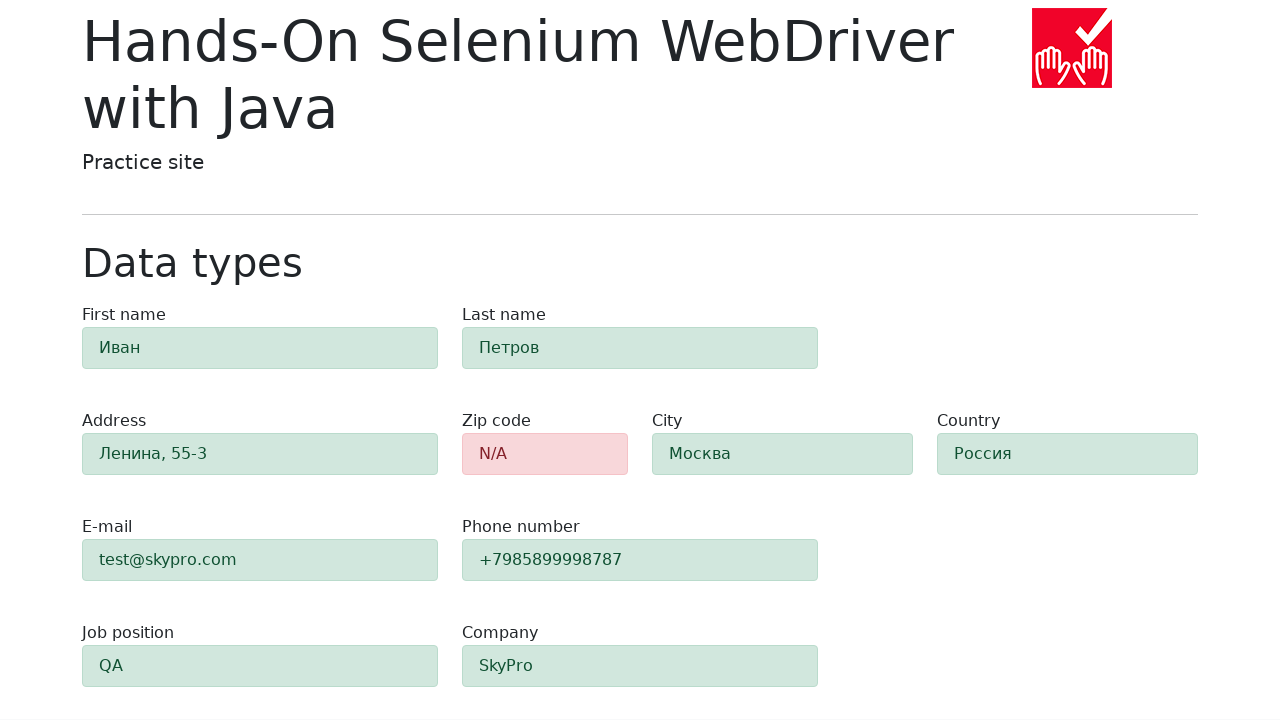

Verified email field has success indicator
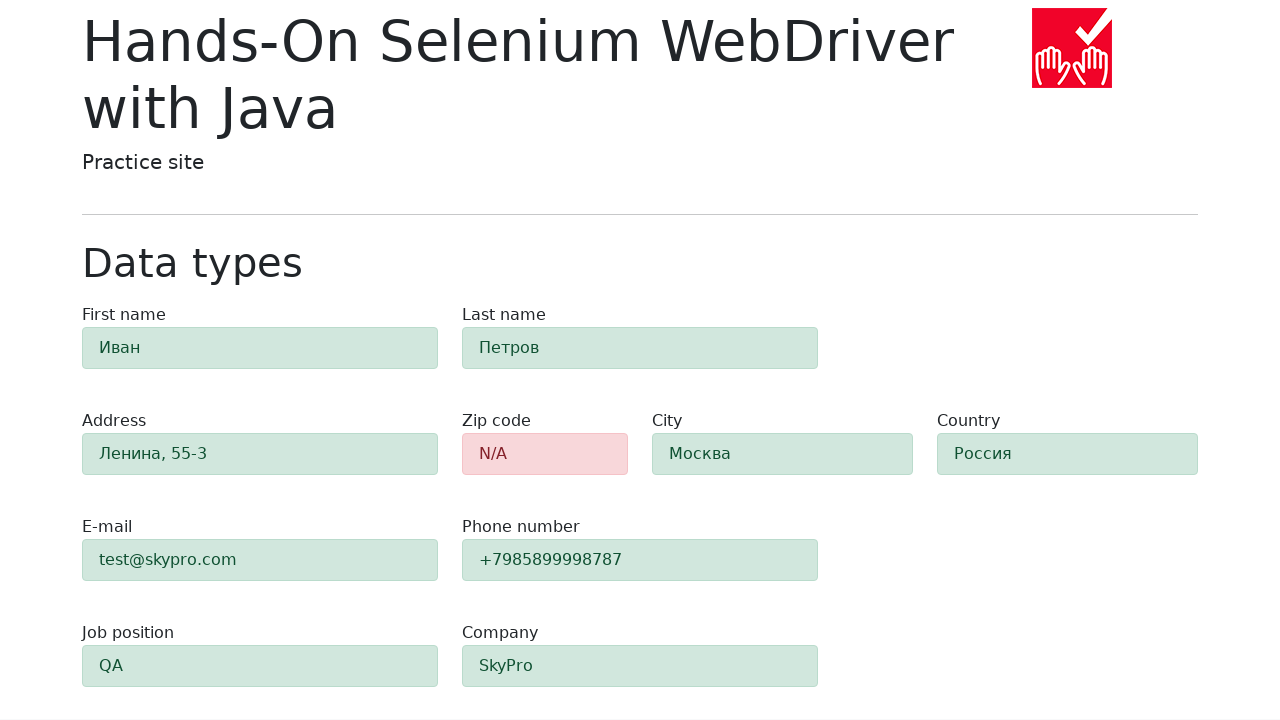

Verified phone field has success indicator
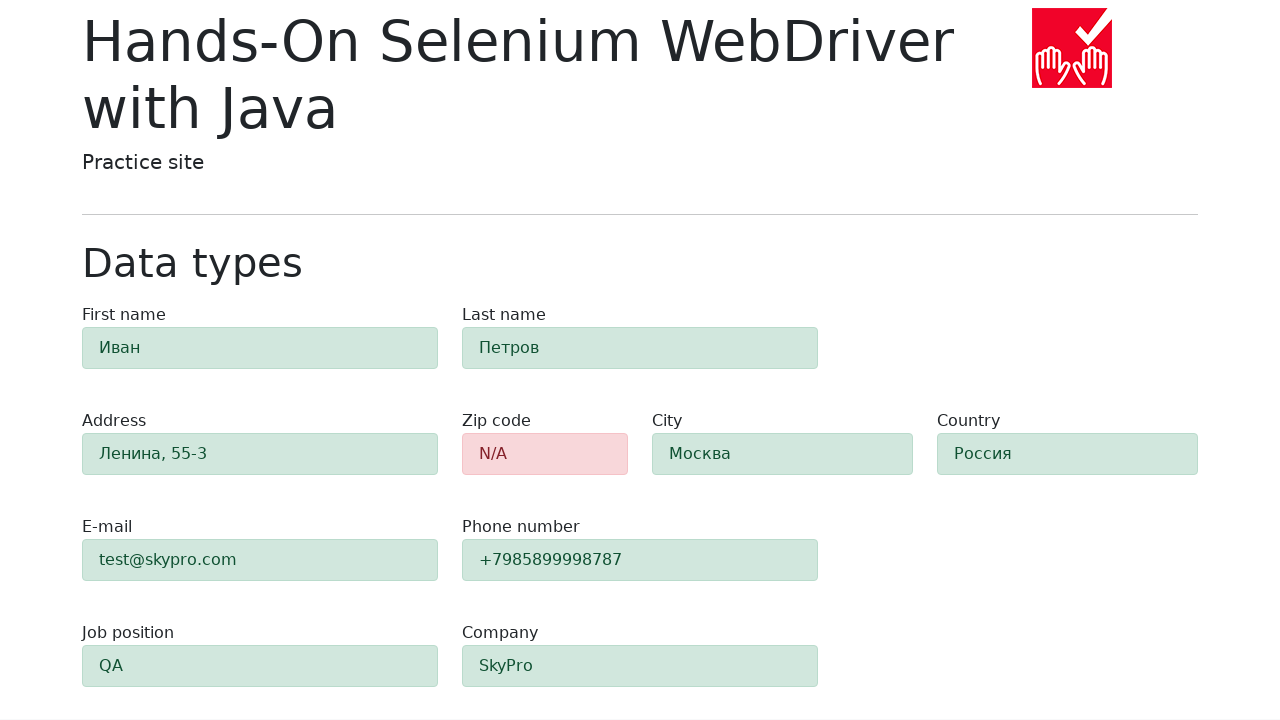

Verified job position field has success indicator
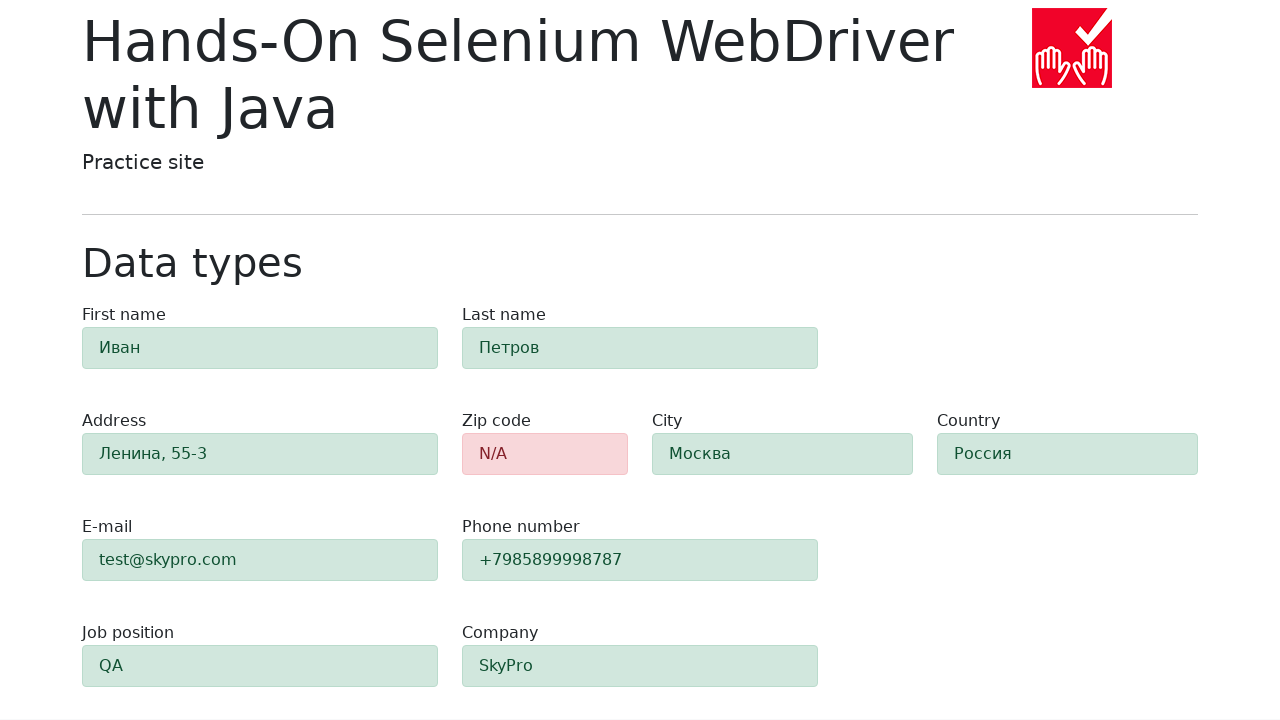

Verified company field has success indicator
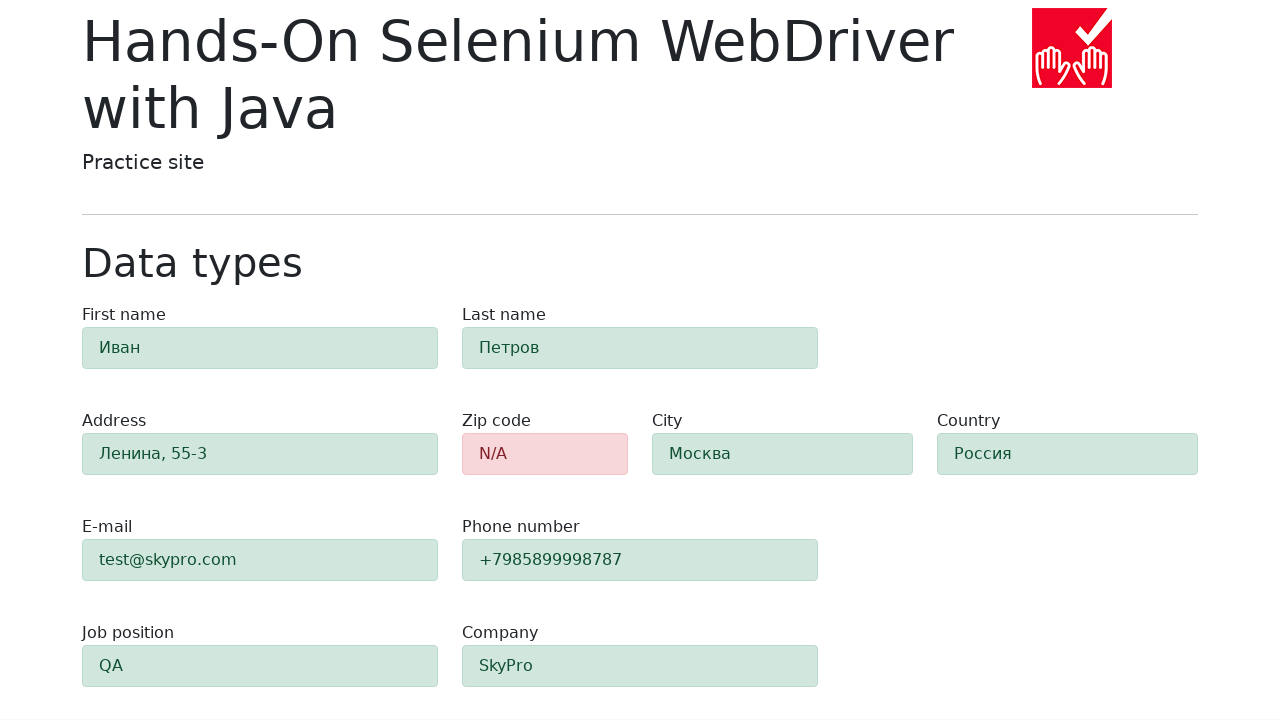

Verified zip code field has error indicator for empty value
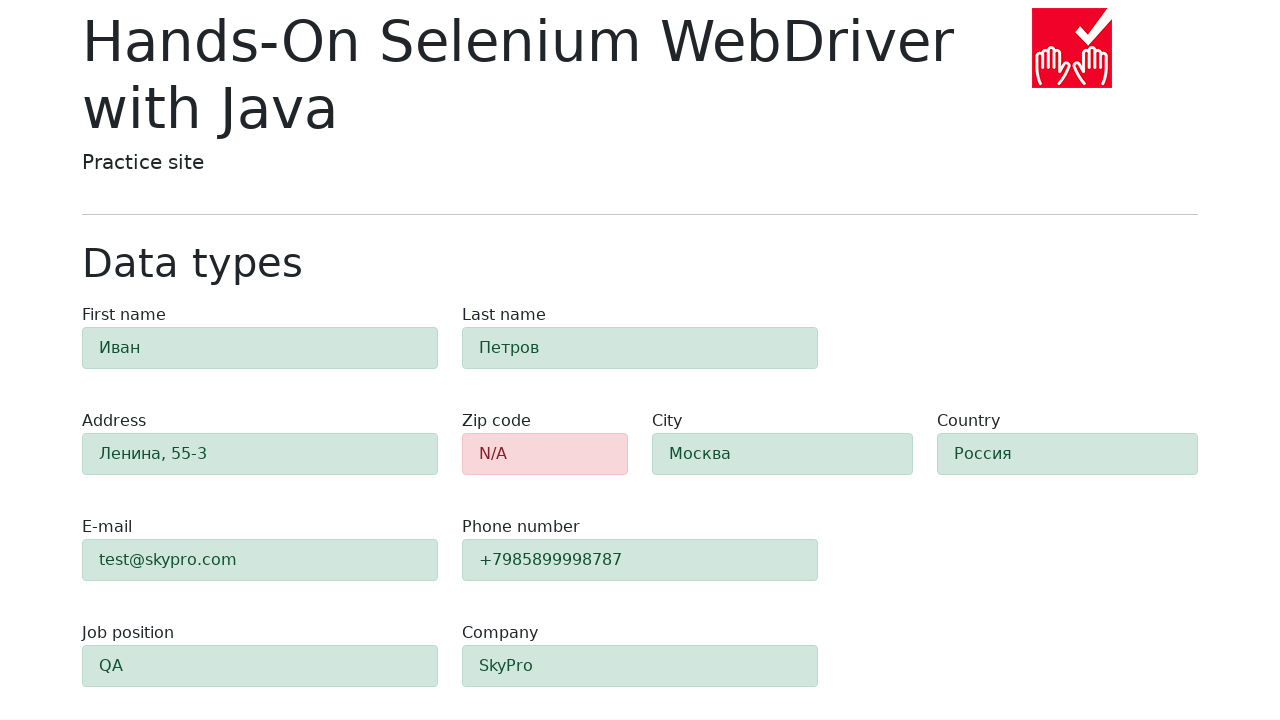

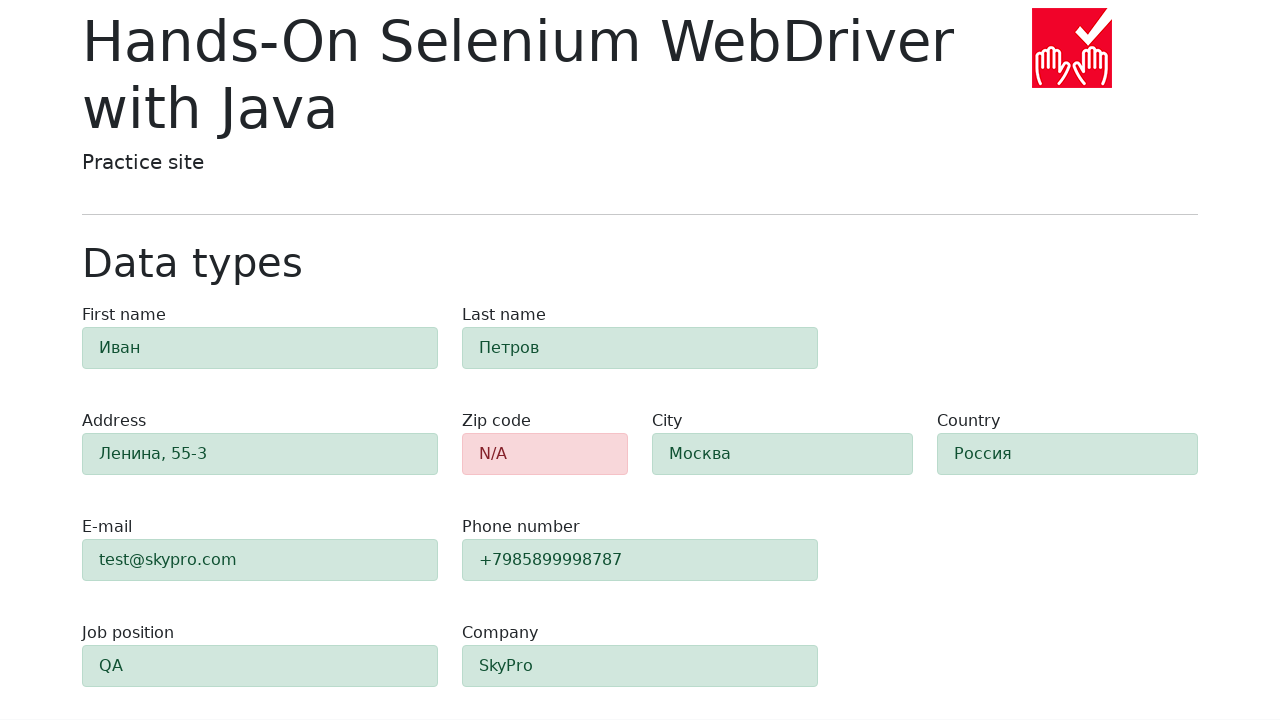